Tests Python.org search functionality by entering "documentation" in the search box and submitting the search form

Starting URL: http://www.python.org

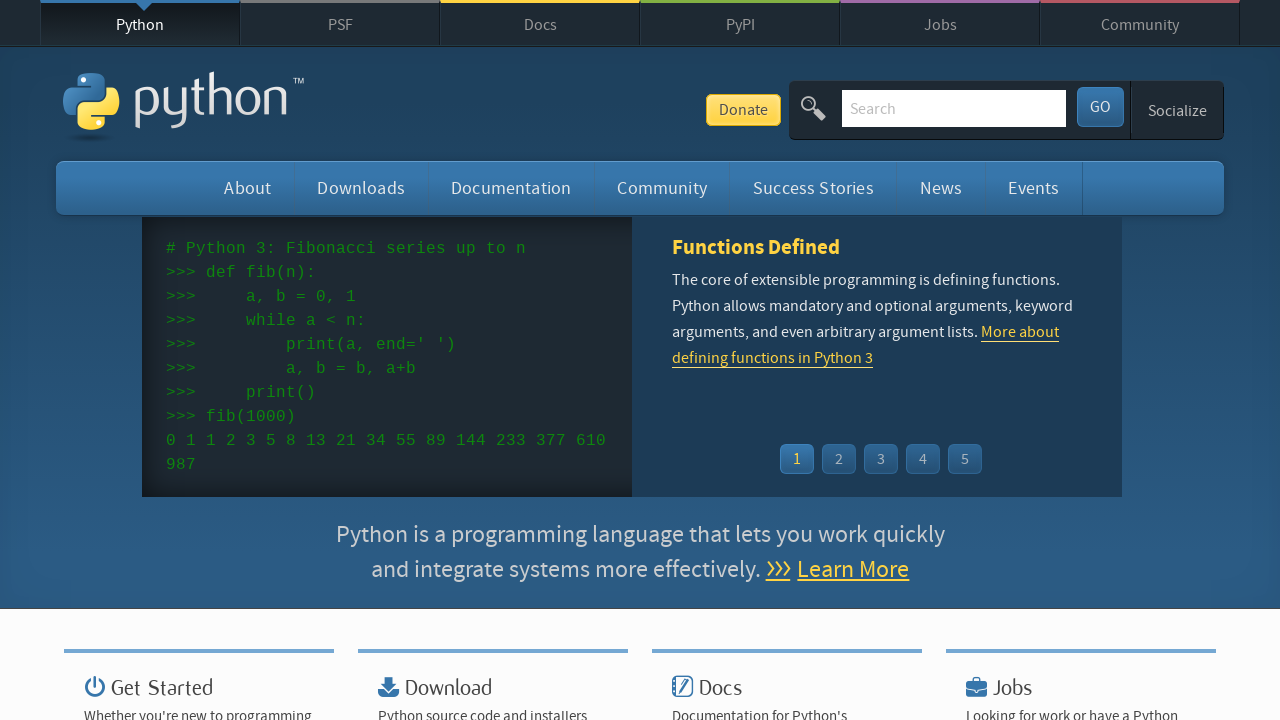

Verified search box is present on Python.org
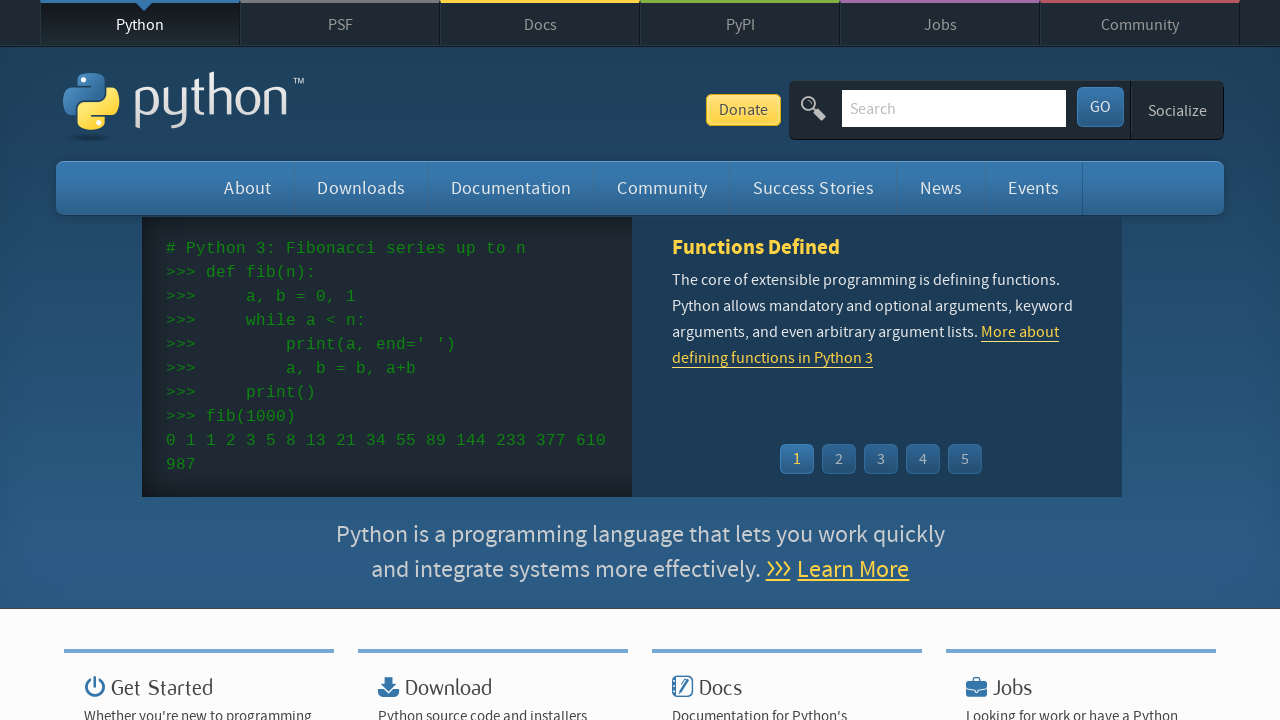

Entered 'documentation' in the search box on input[name='q']
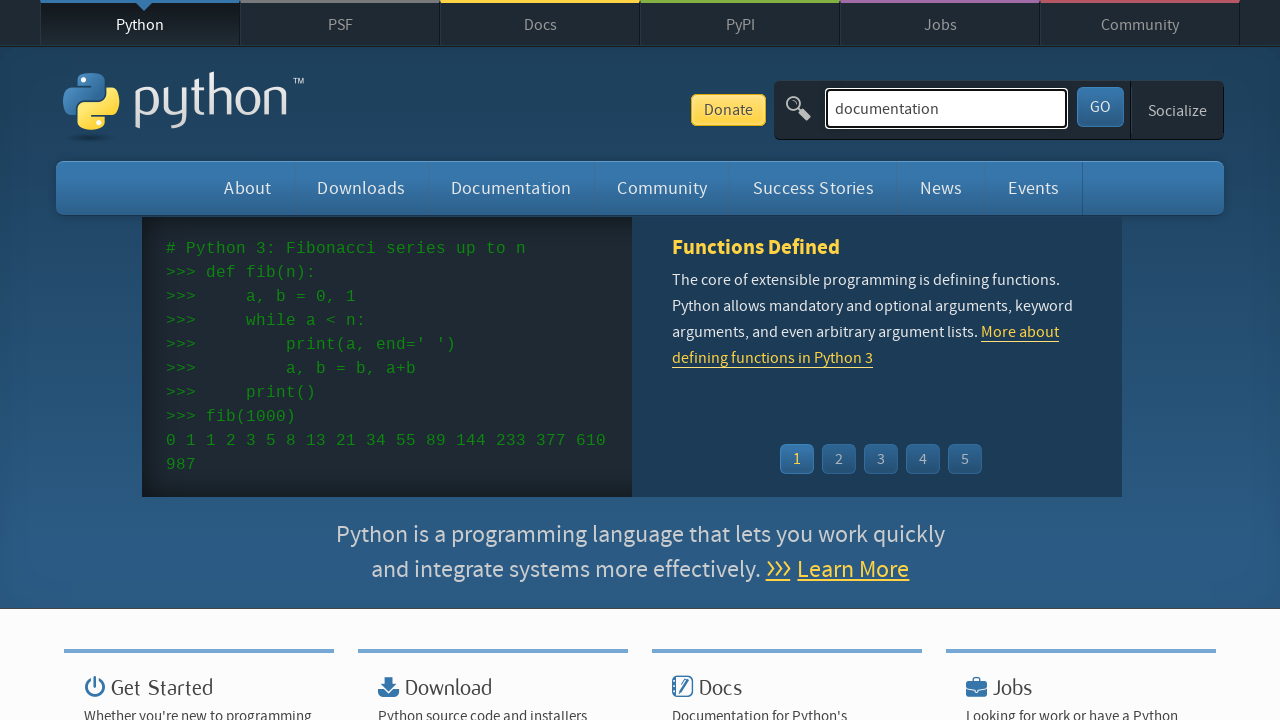

Submitted search form by pressing Enter on input[name='q']
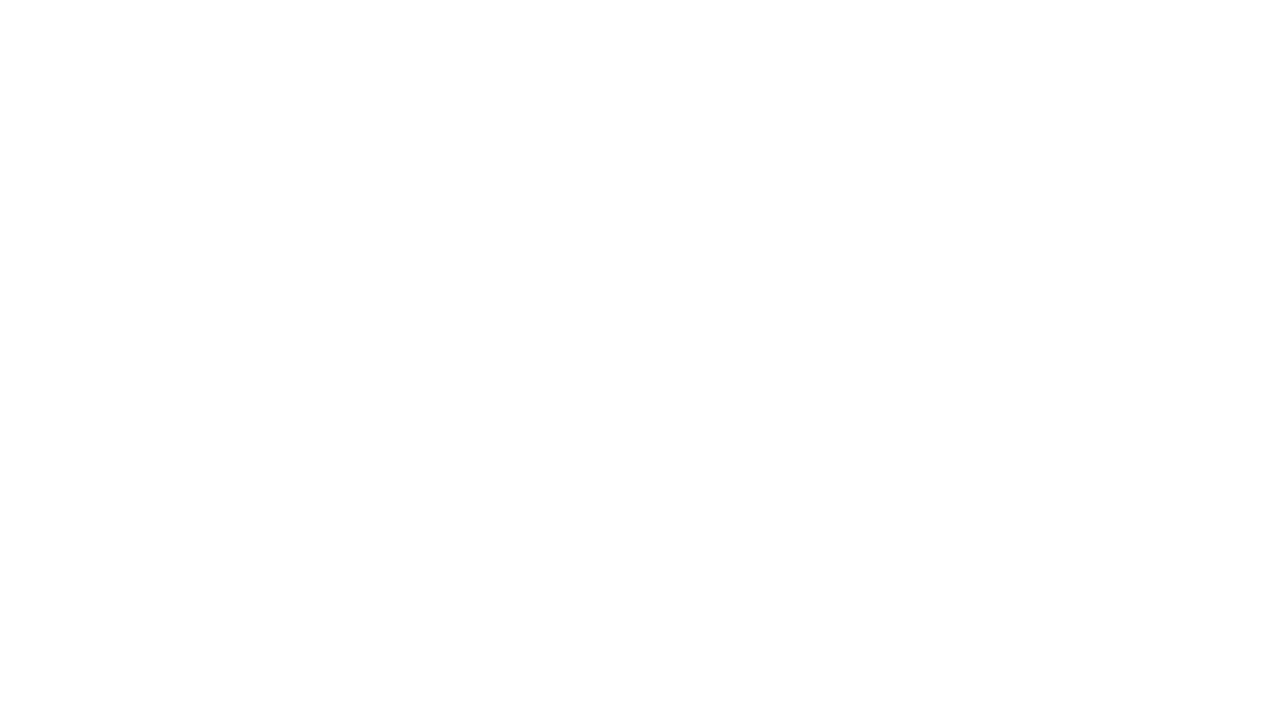

Search results page loaded successfully
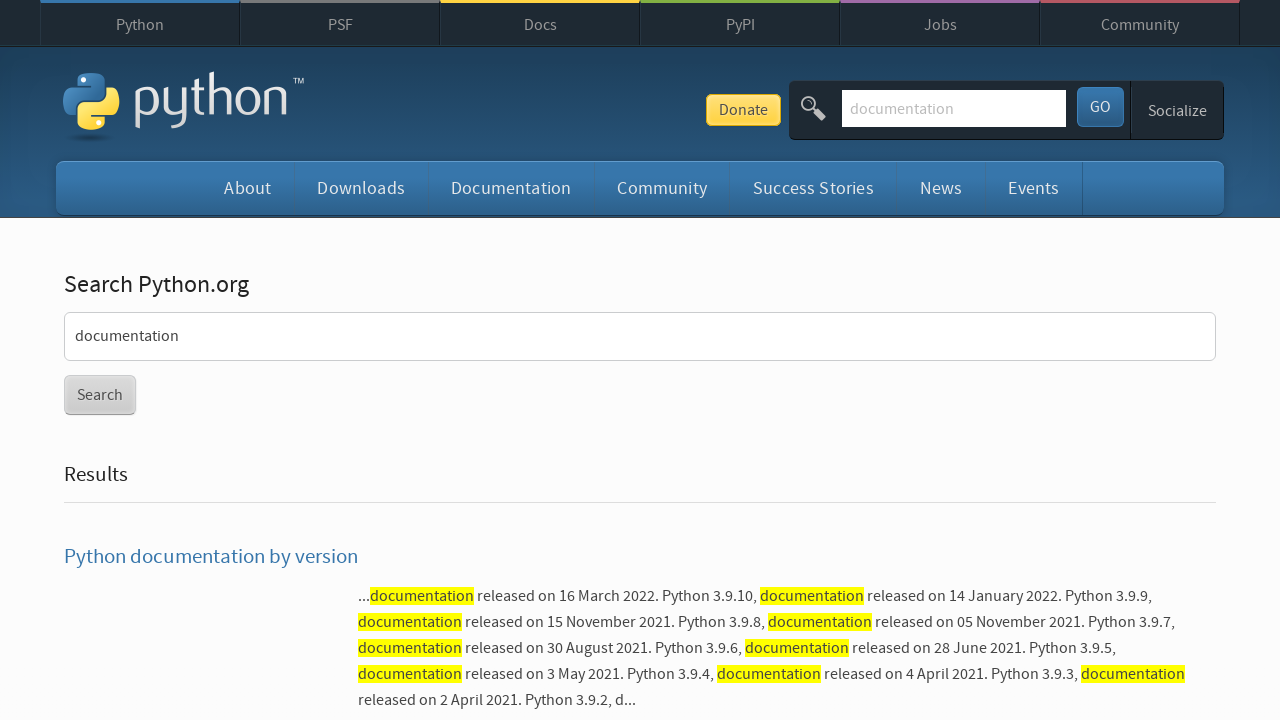

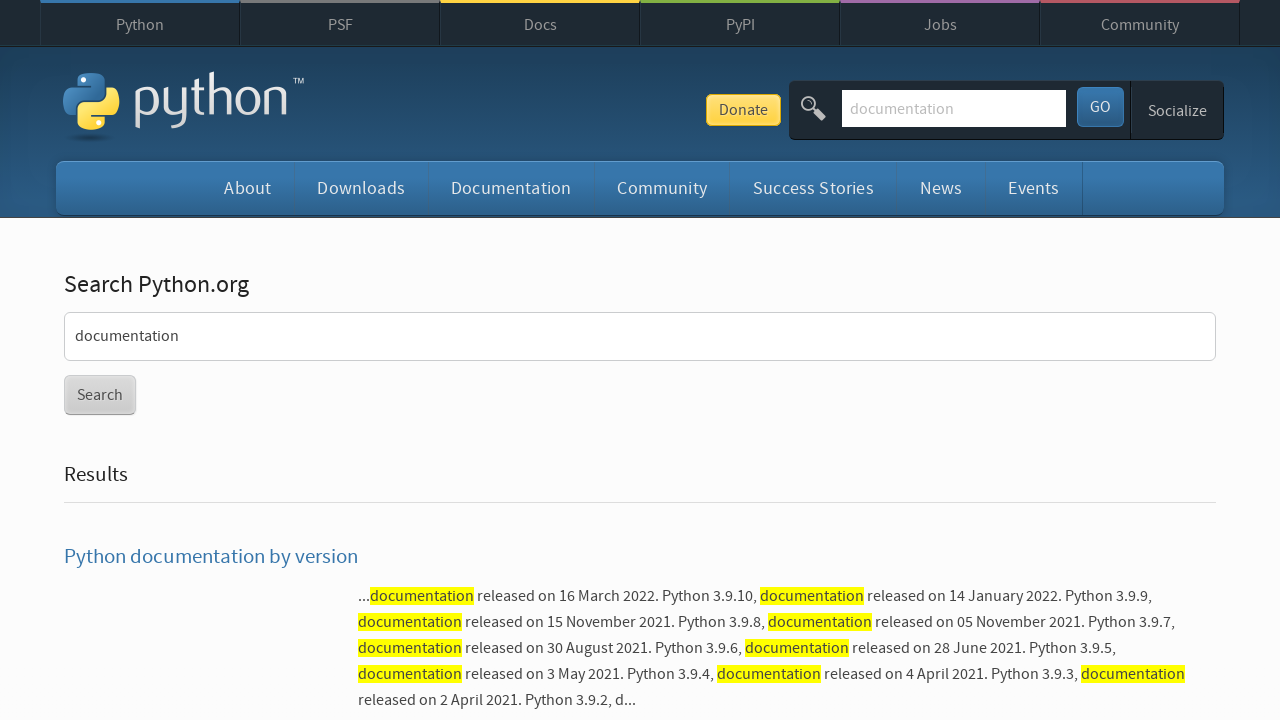